Tests navigation through the Frames section of the-internet.herokuapp.com by clicking on the Frames link and then selecting Nested Frames option.

Starting URL: https://the-internet.herokuapp.com/

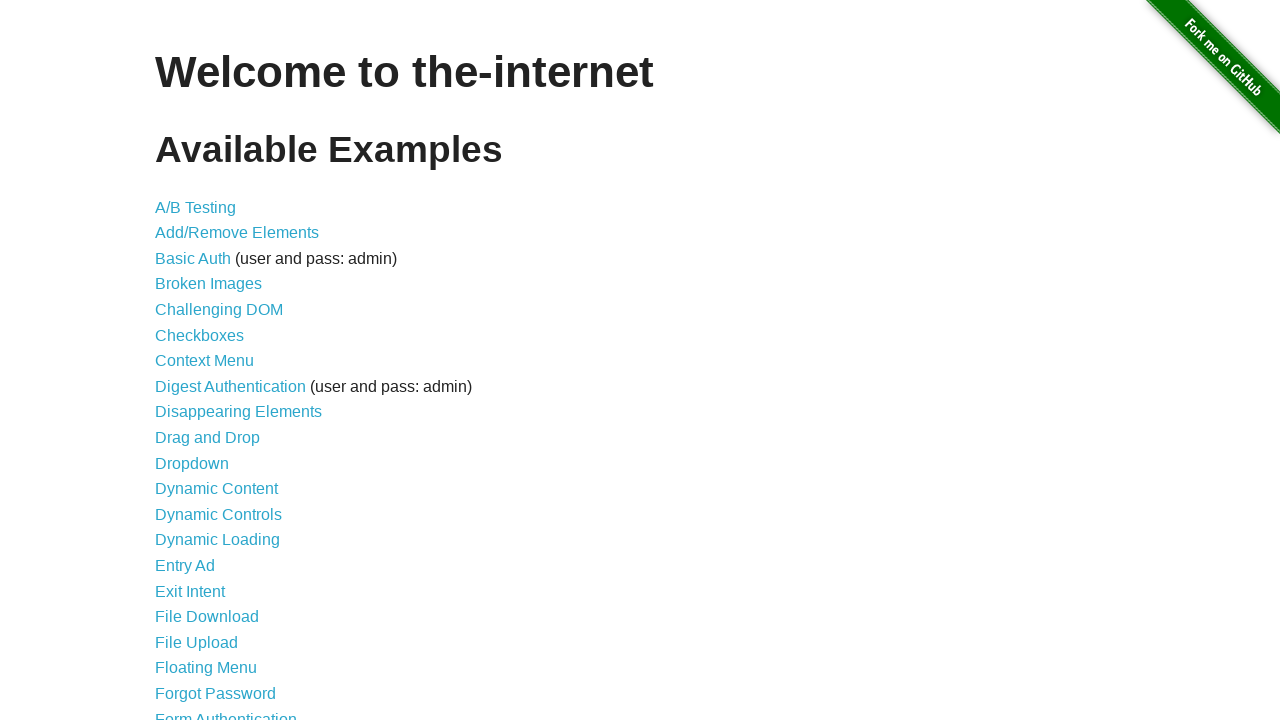

Clicked on Frames link in the main menu at (182, 361) on a[href='/frames']
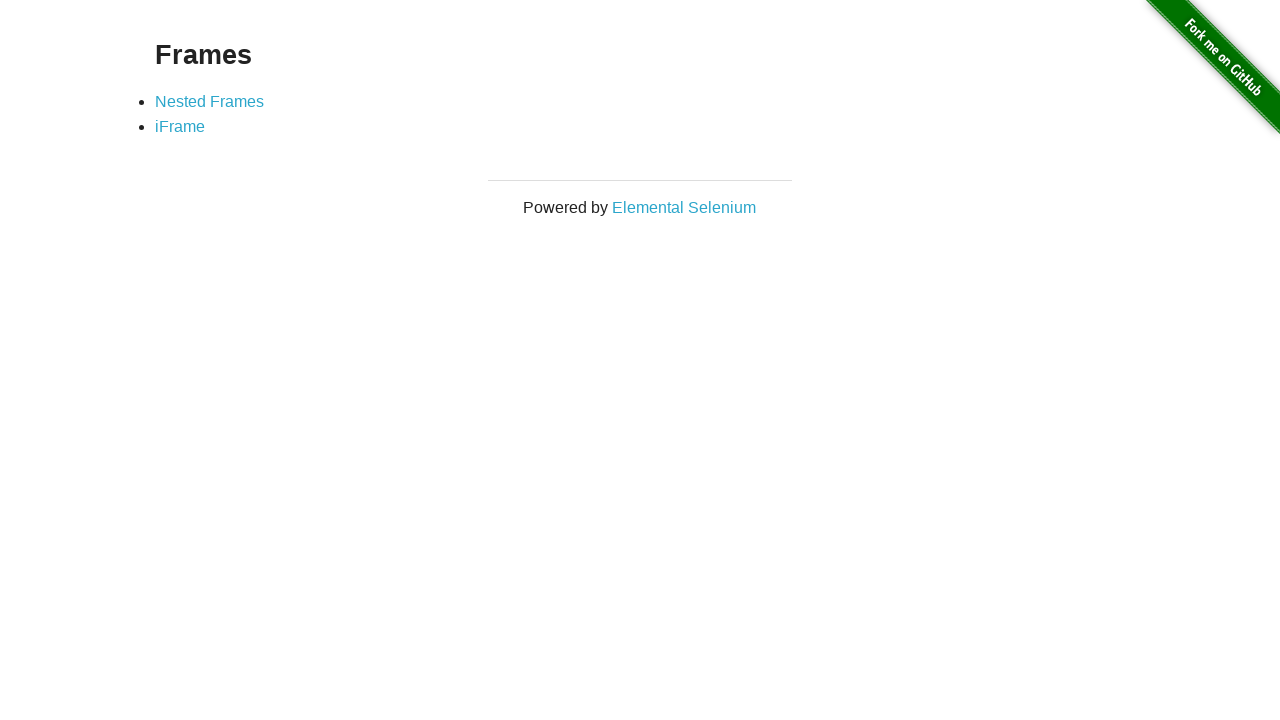

Clicked on Nested Frames option at (210, 101) on a[href='/nested_frames']
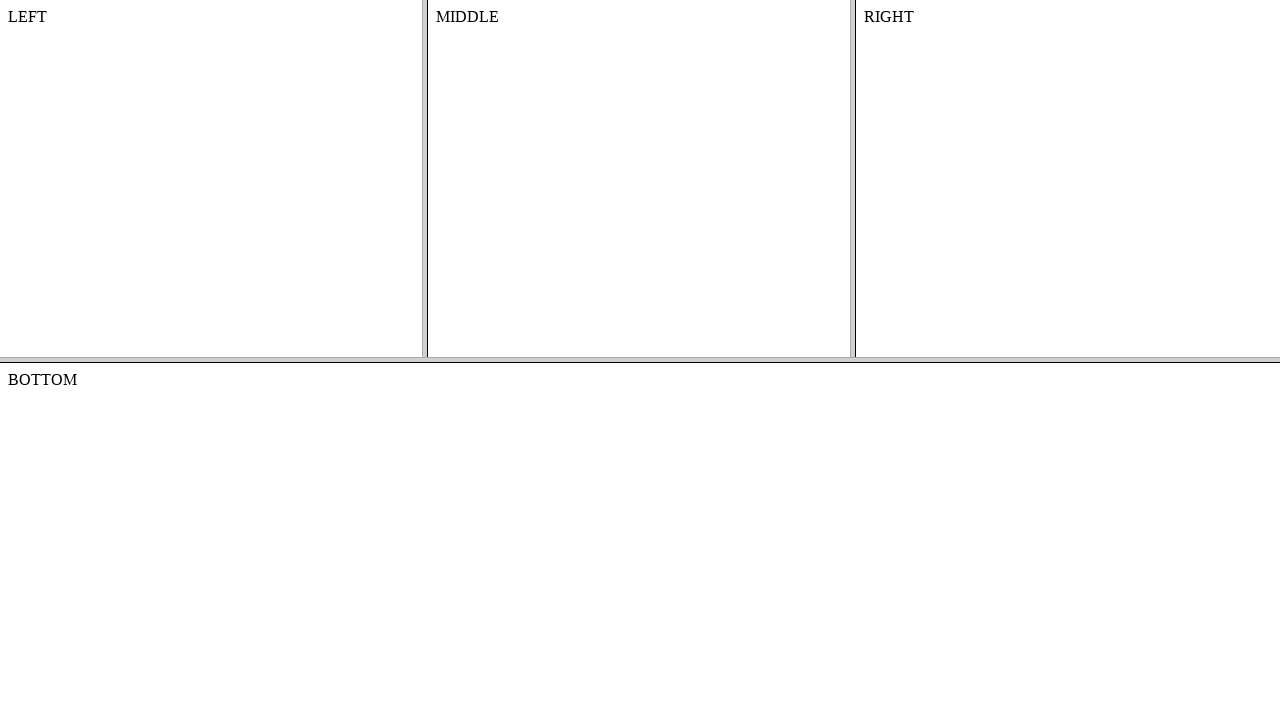

Nested frames page loaded
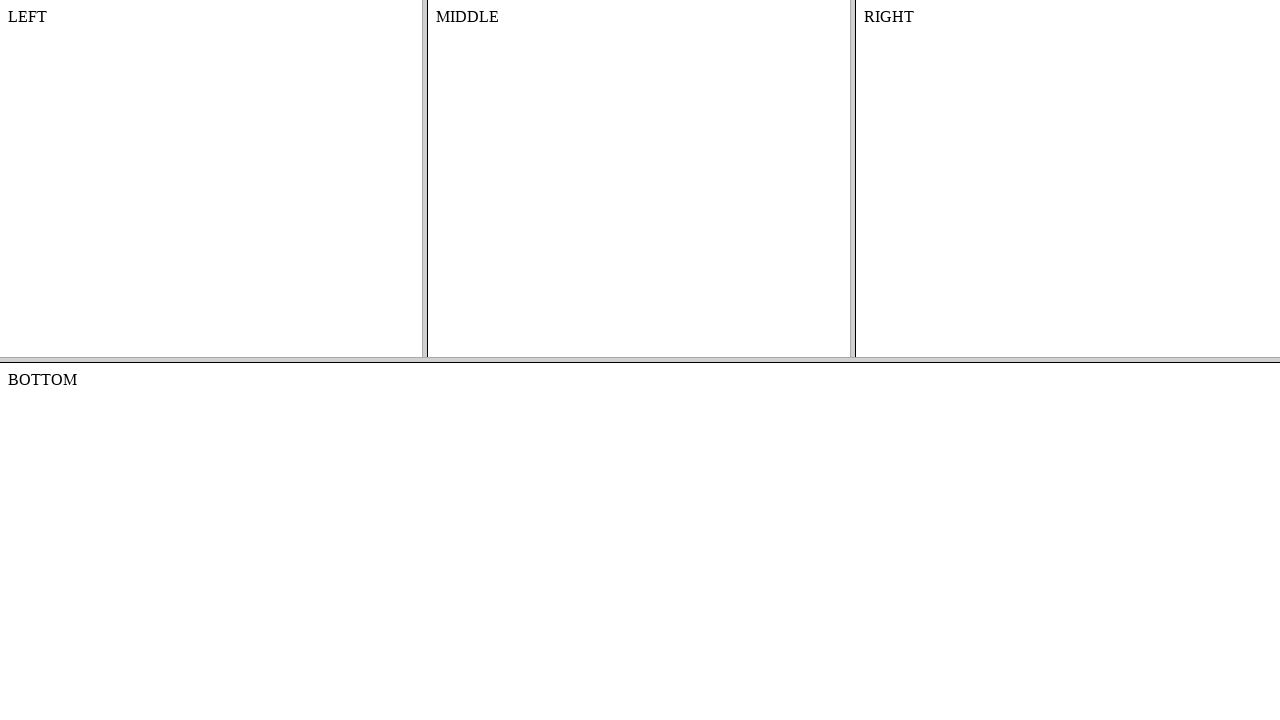

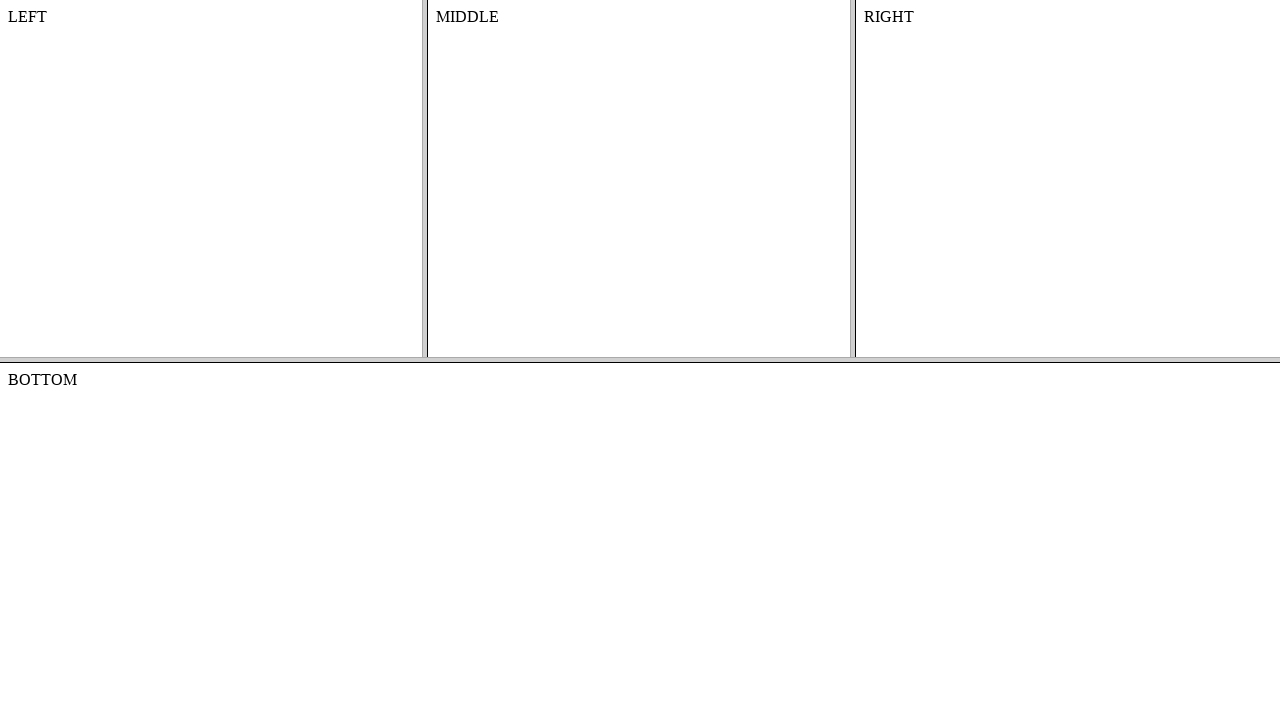